Tests JavaScript scroll functionality on a practice automation page by scrolling within a table element

Starting URL: https://rahulshettyacademy.com/AutomationPractice/

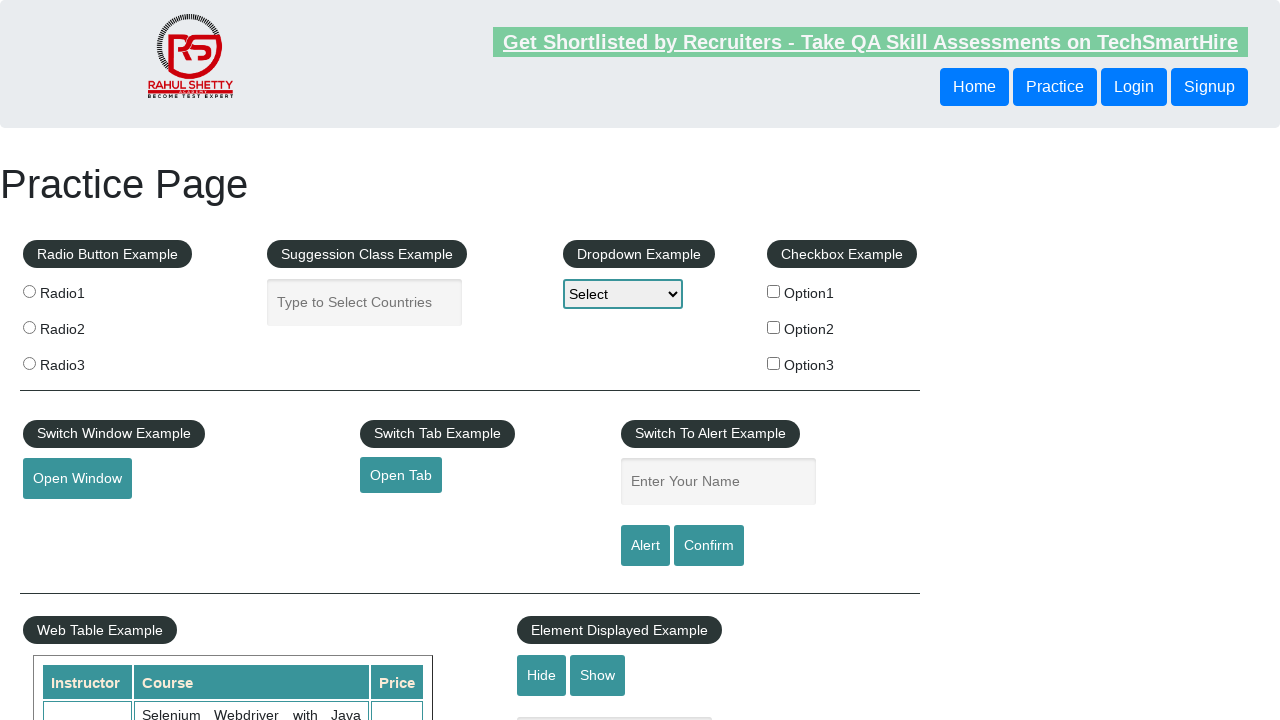

Waited for Discount Coupons link to be visible
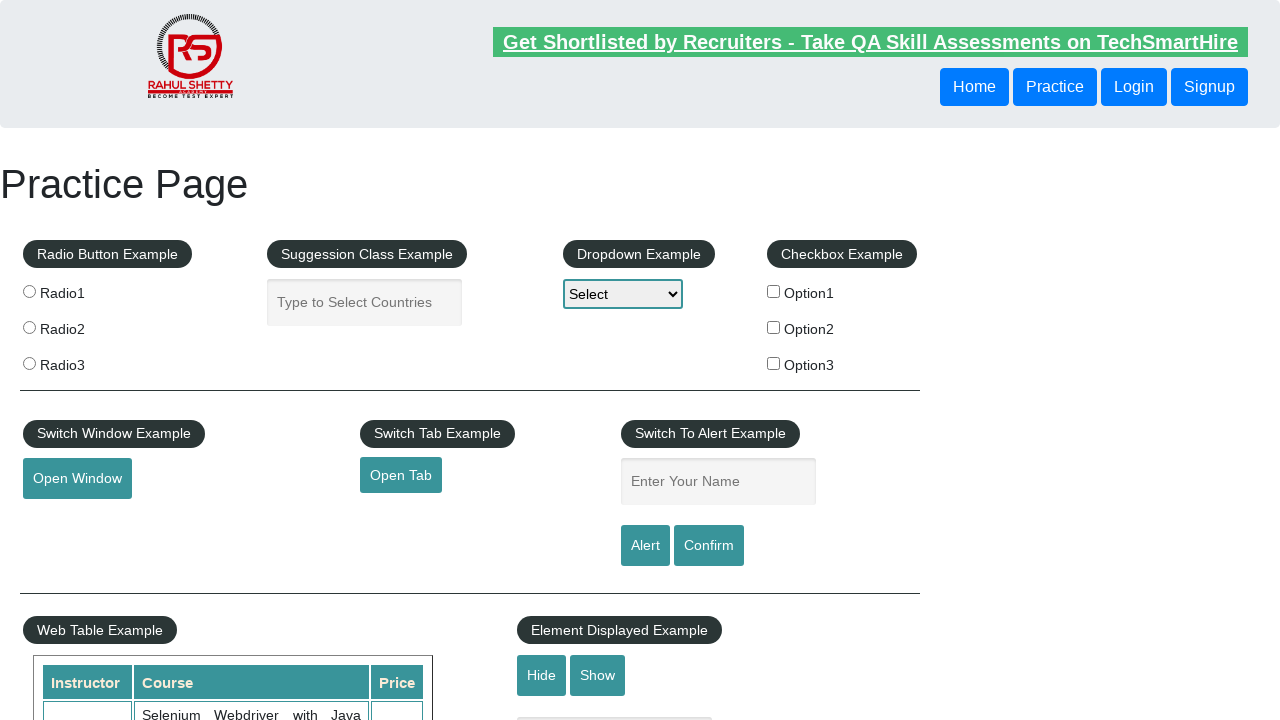

Located the table element with fixed header
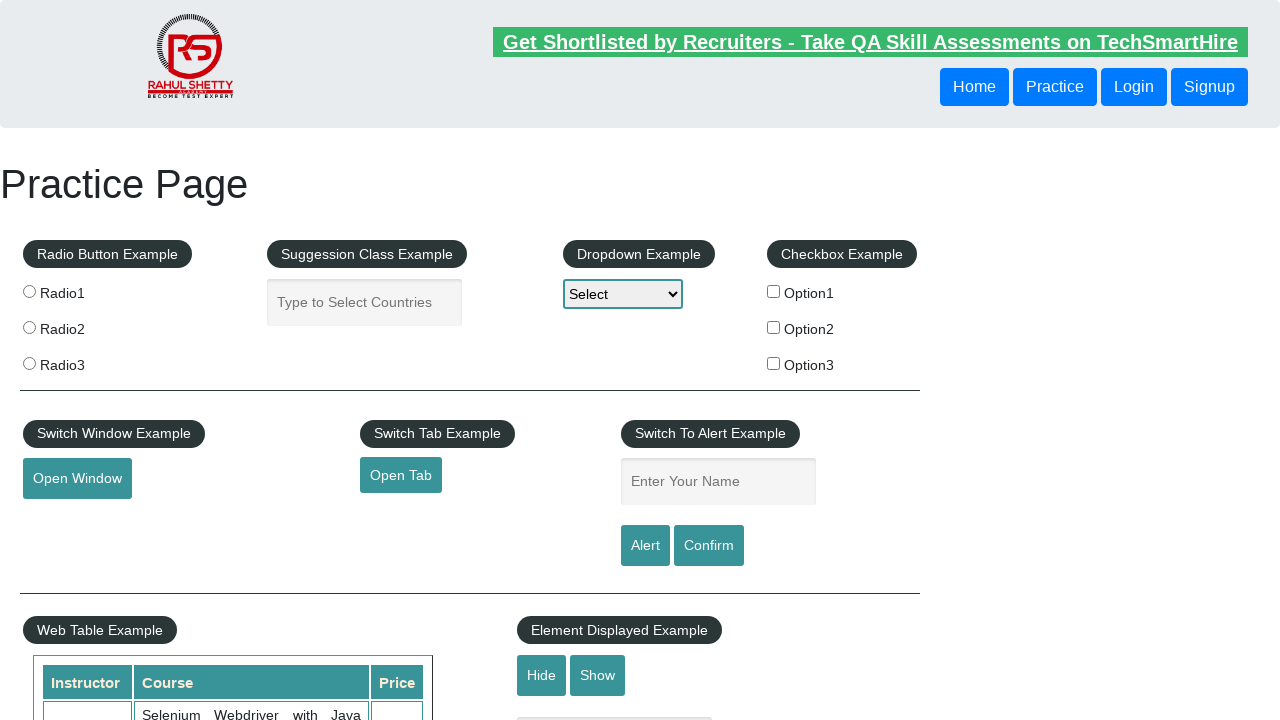

Scrolled 400 pixels down within the table element using JavaScript
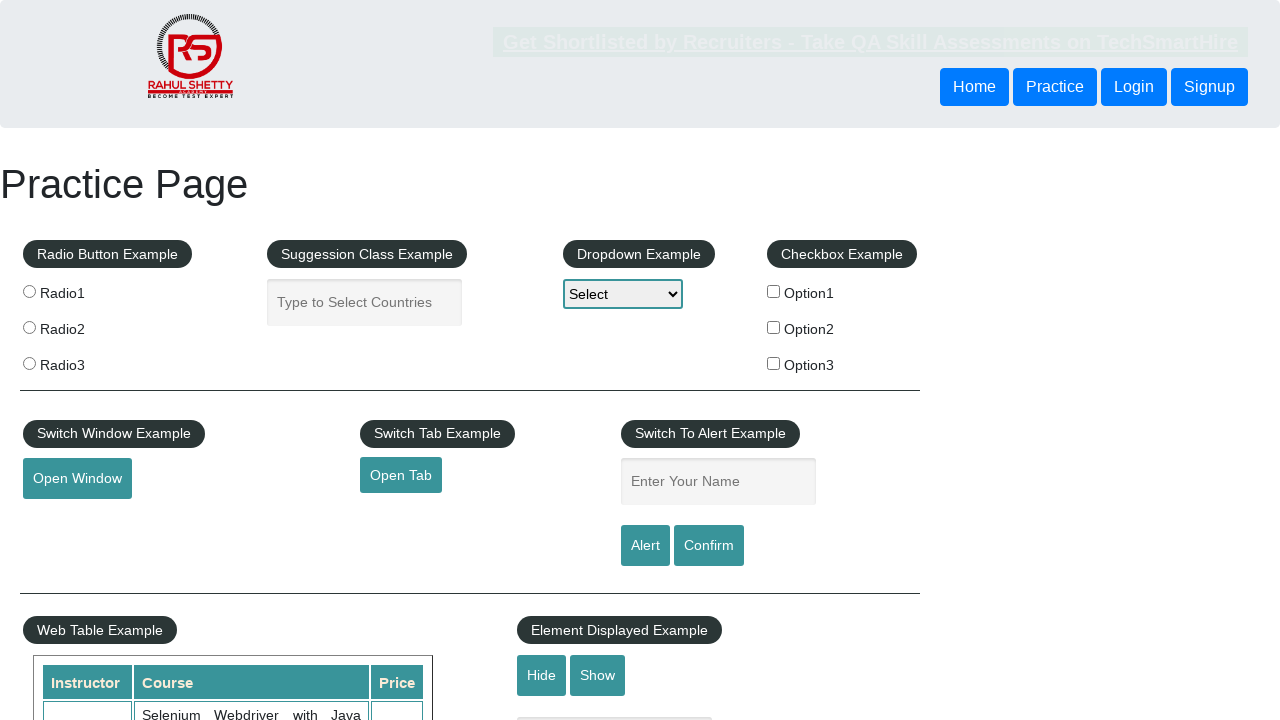

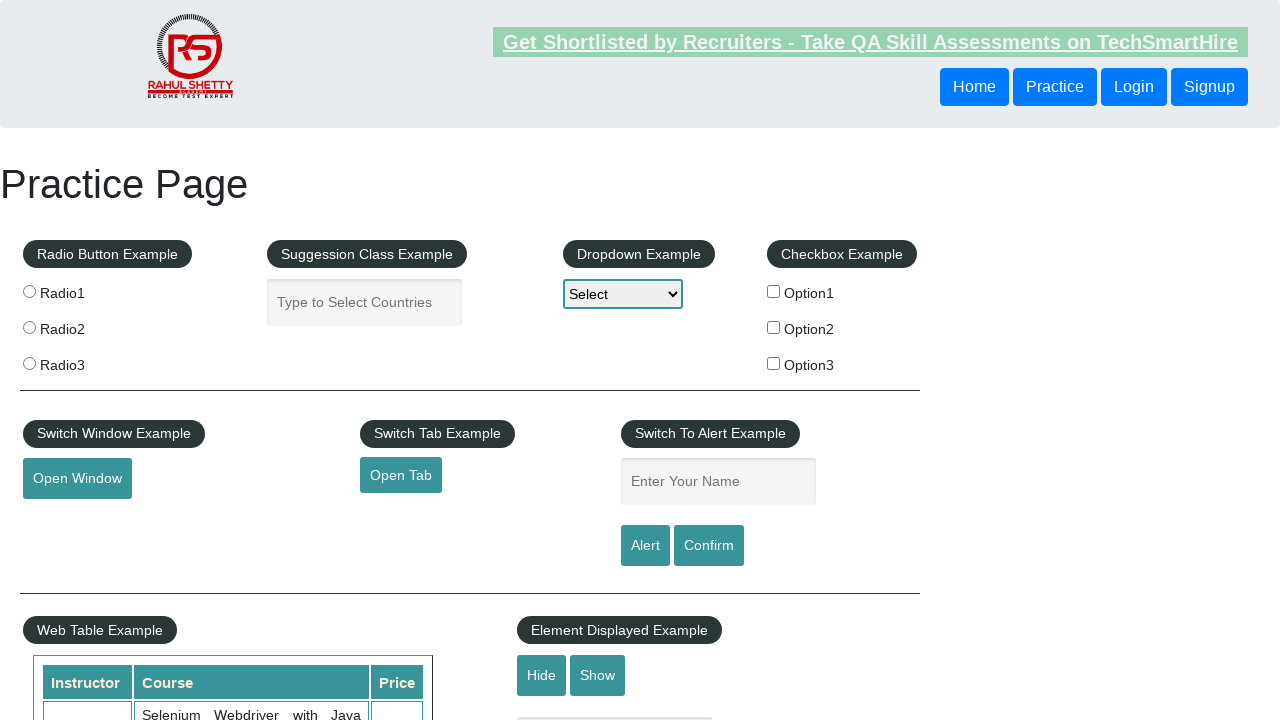